Tests opening a popup window from a blog page and maximizing the child window while handling multiple browser windows

Starting URL: https://omayo.blogspot.com/

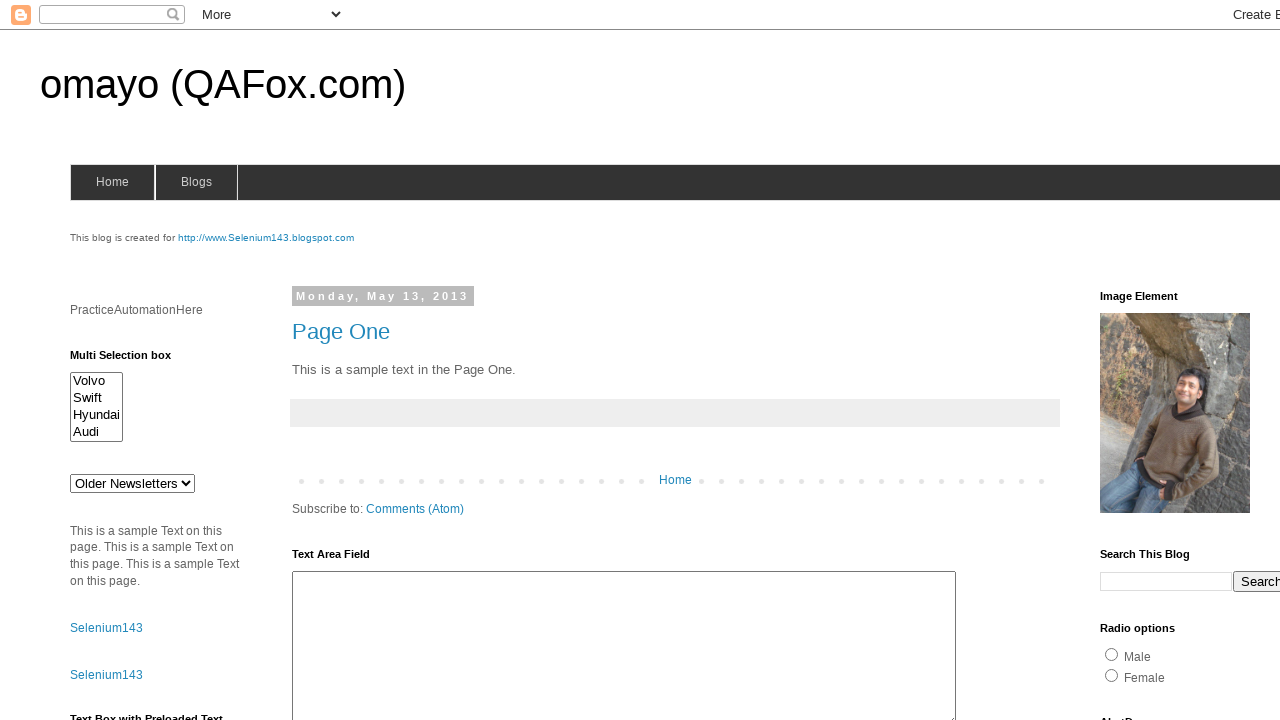

Clicked 'Open a popup window' link and new popup window opened at (132, 360) on xpath=//a[.='Open a popup window']
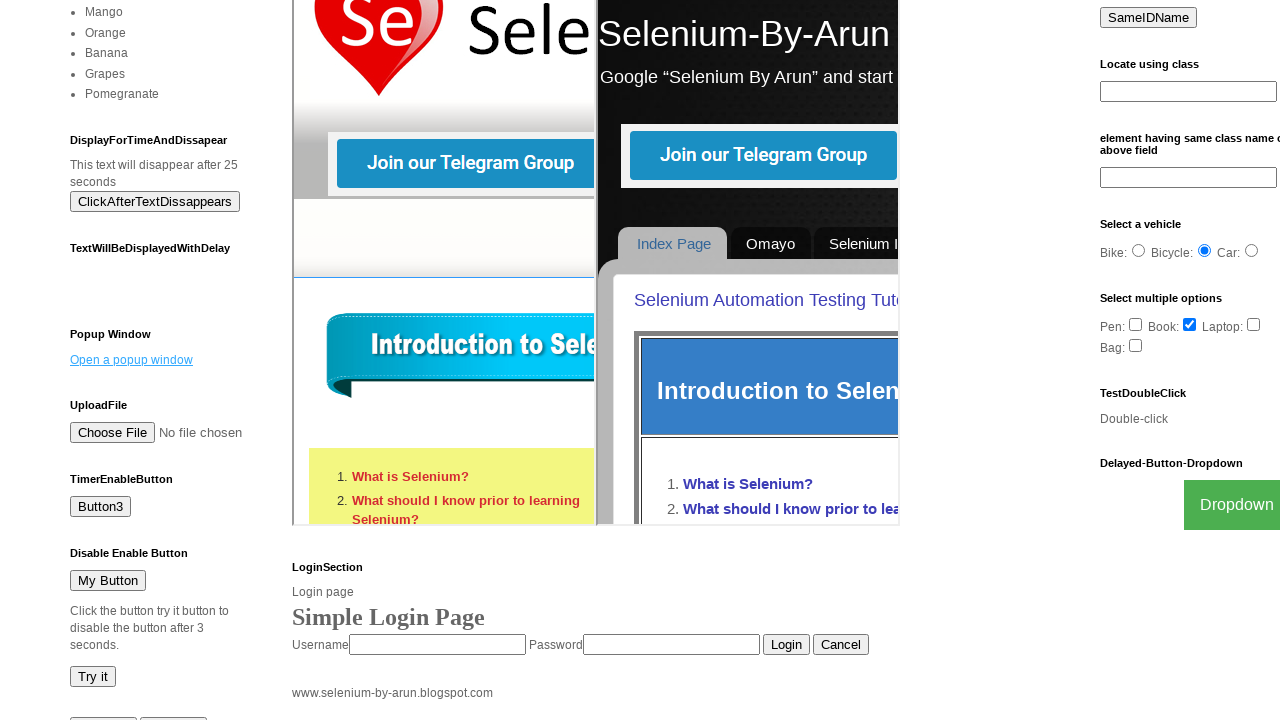

Set popup window viewport size to 1920x1080
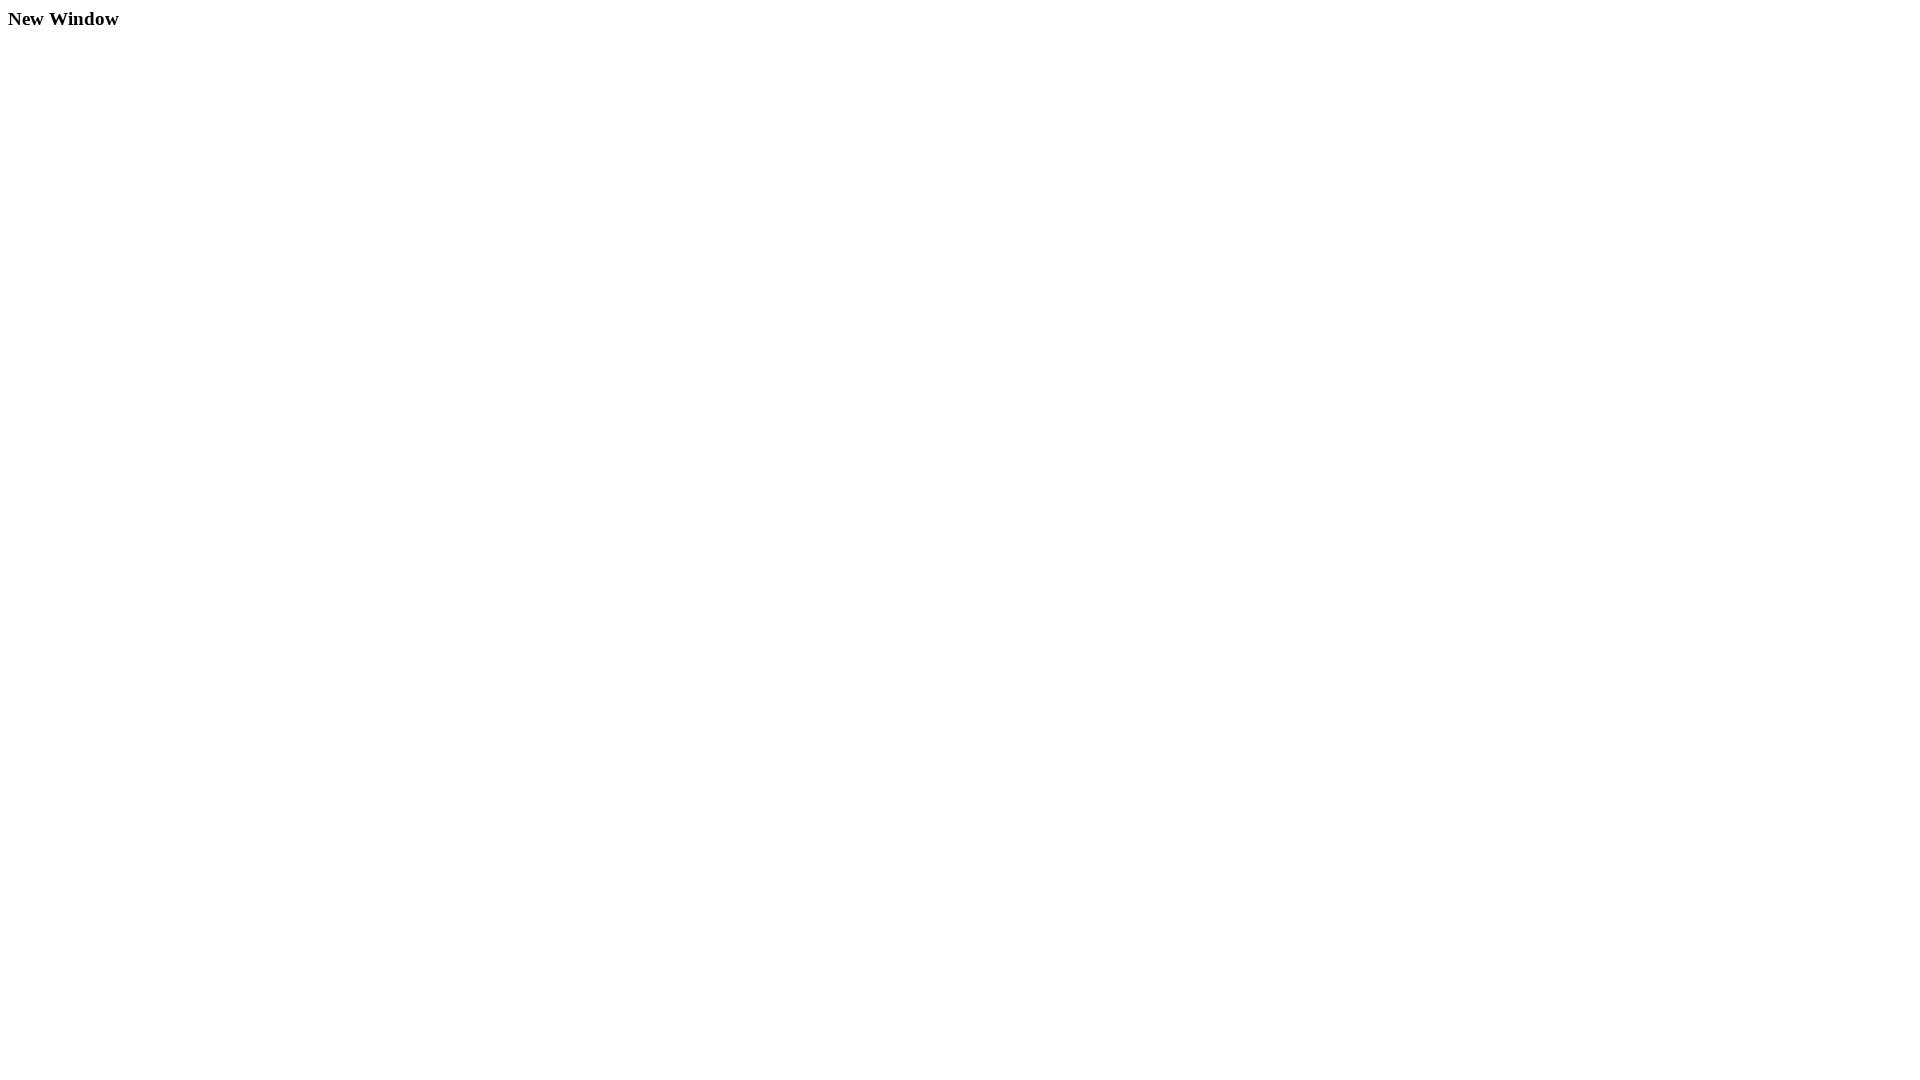

Retrieved parent window title: omayo (QAFox.com)
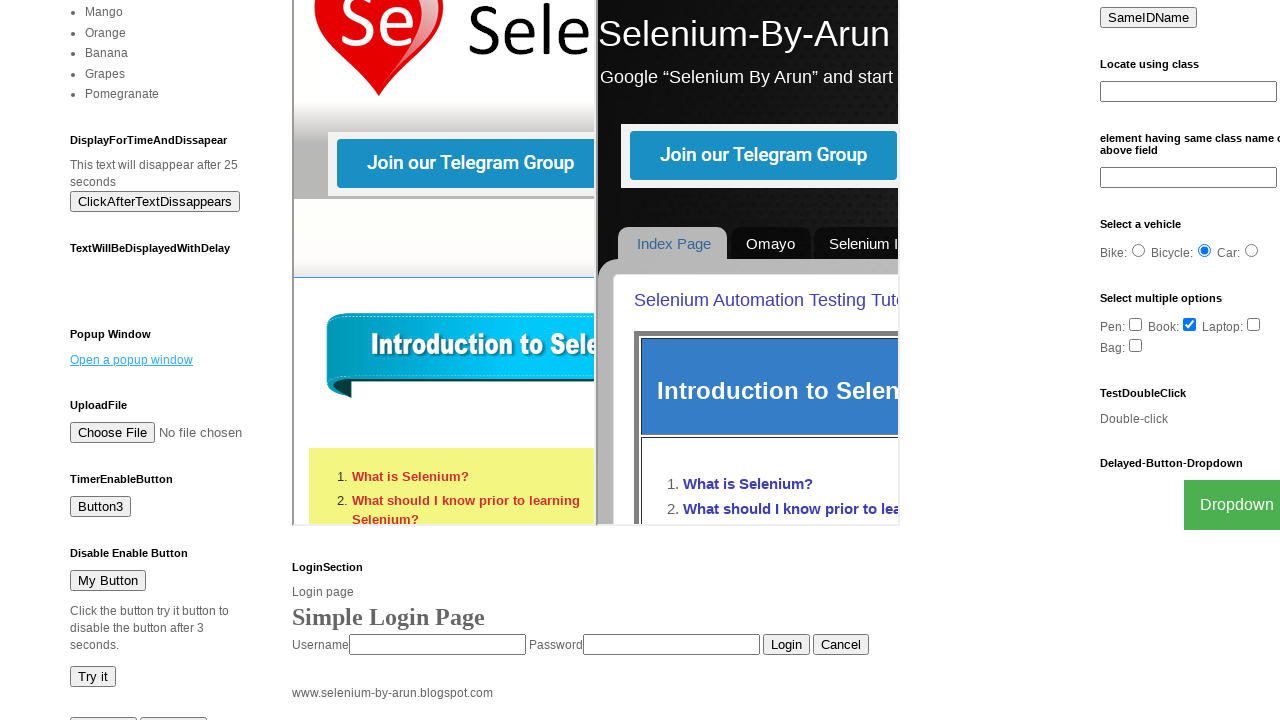

Popup window loaded completely
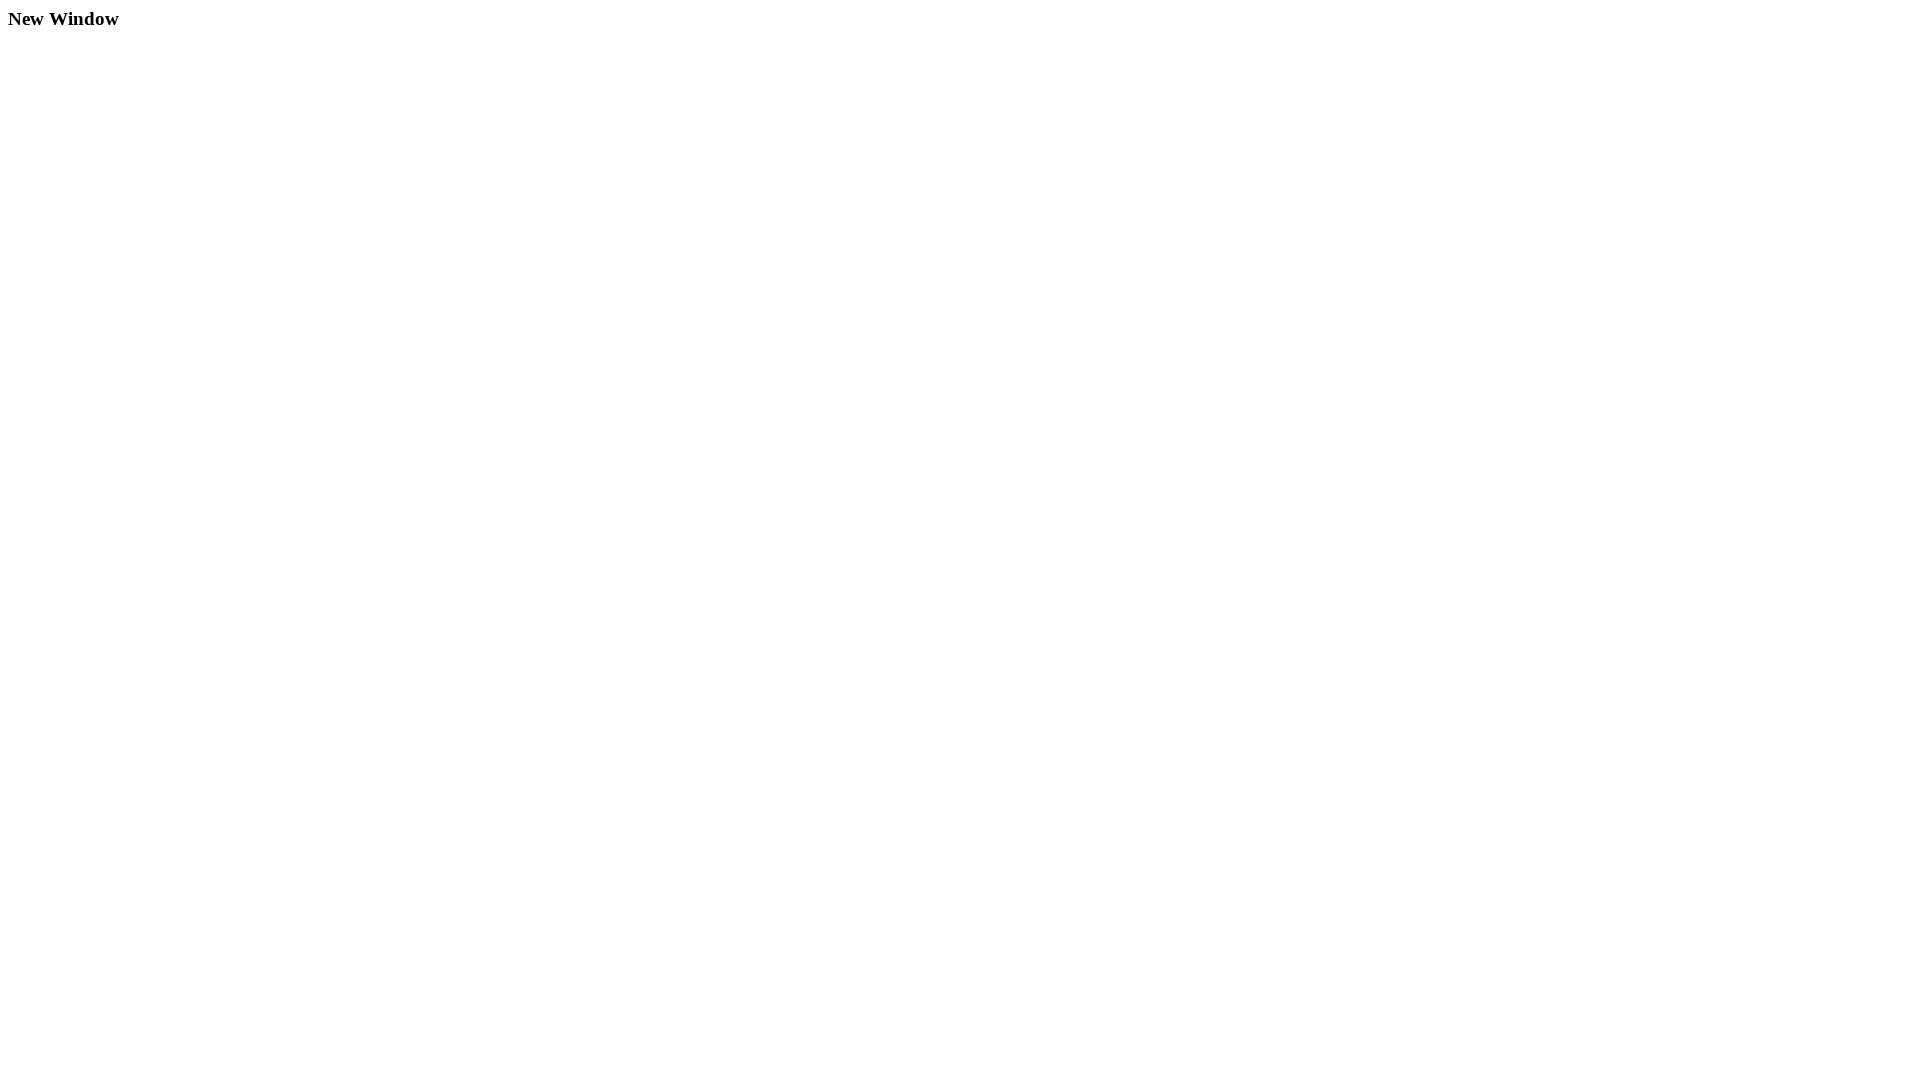

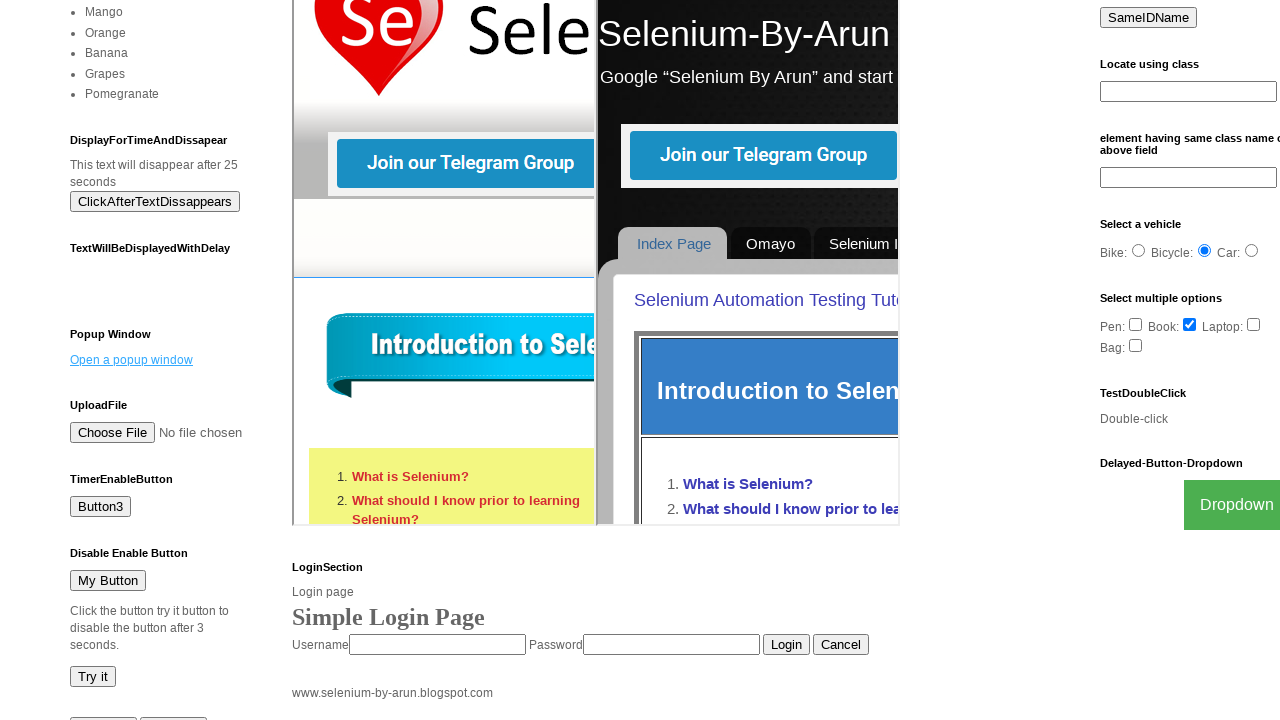